Tests that proper loading states are displayed when searching for real property listings, verifying the loading indicator appears and then disappears on completion.

Starting URL: https://frameworkrealestatesolutions.com/portfolio-simulator-v3.html

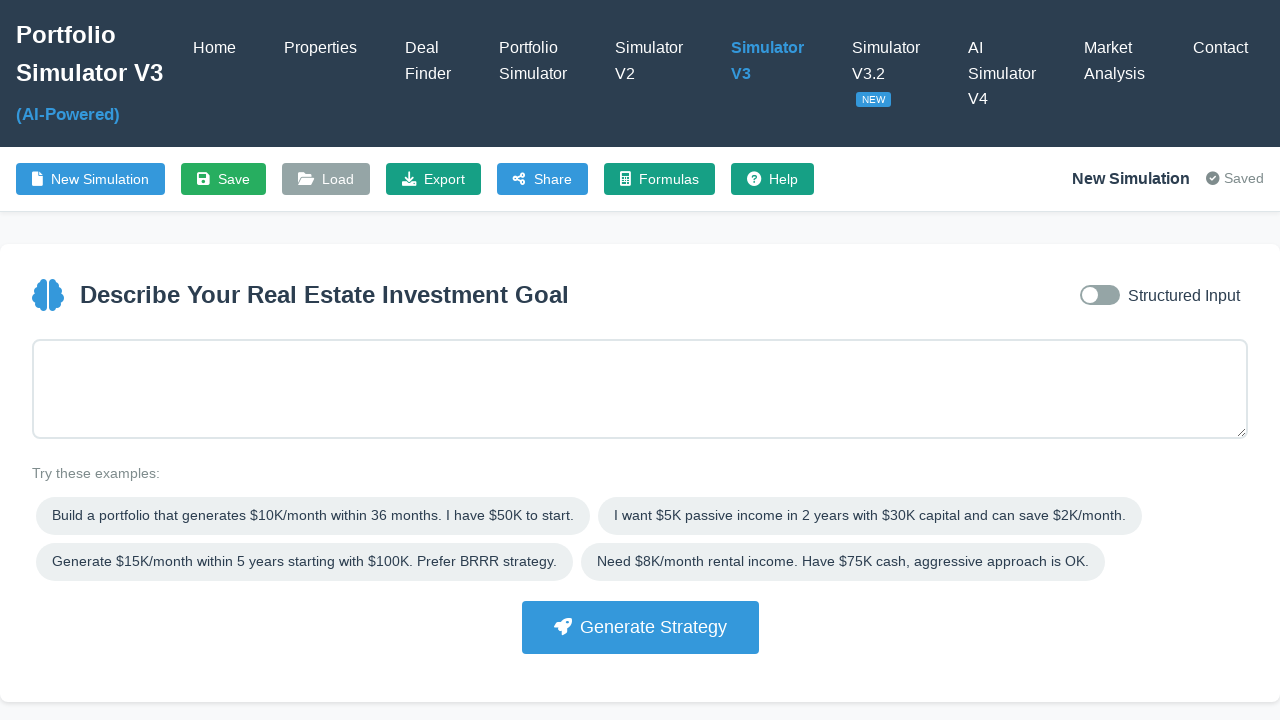

Waited for Portfolio Simulator V3 page to load
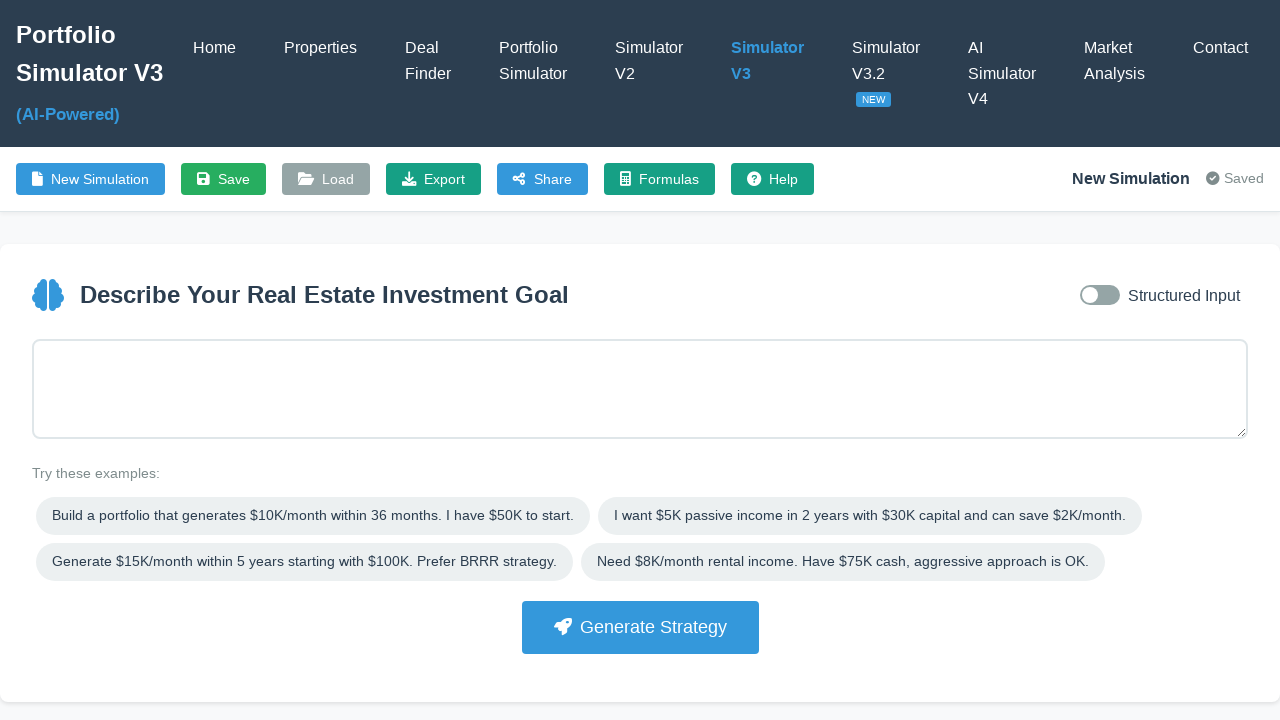

Filled goal input with portfolio requirements on #goalInput
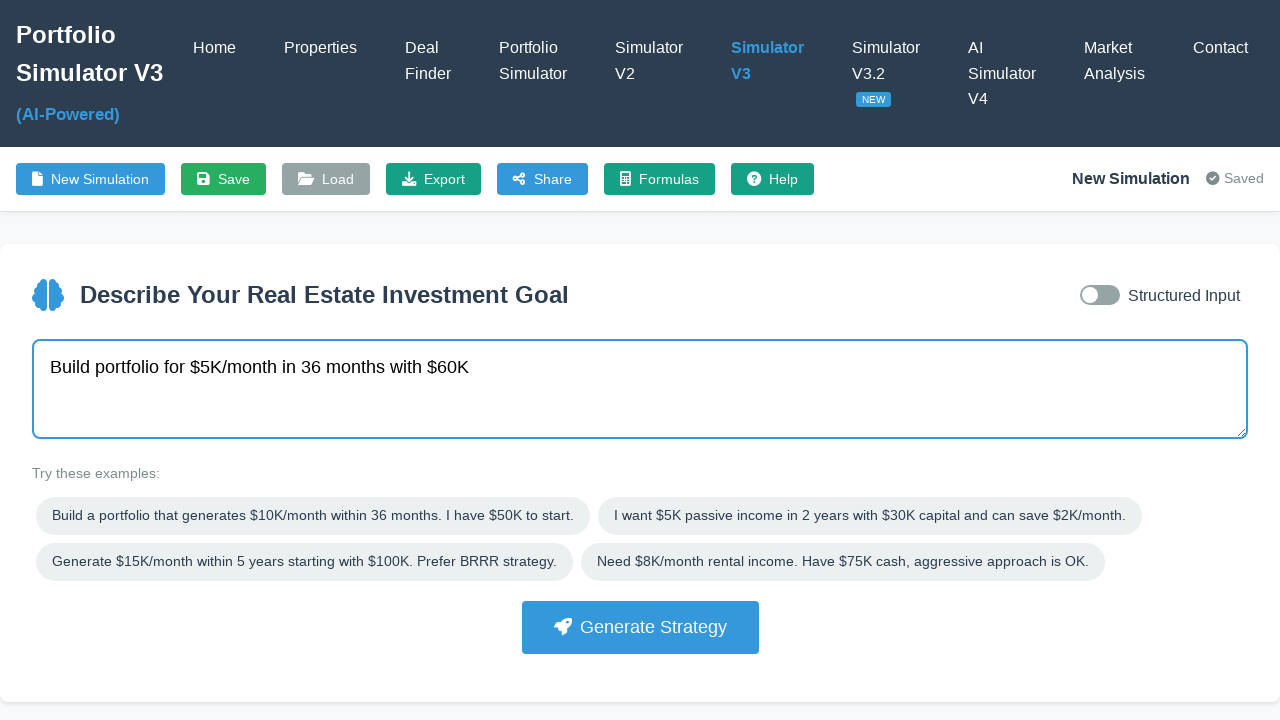

Clicked Generate Strategy button at (640, 627) on button:has-text("Generate Strategy")
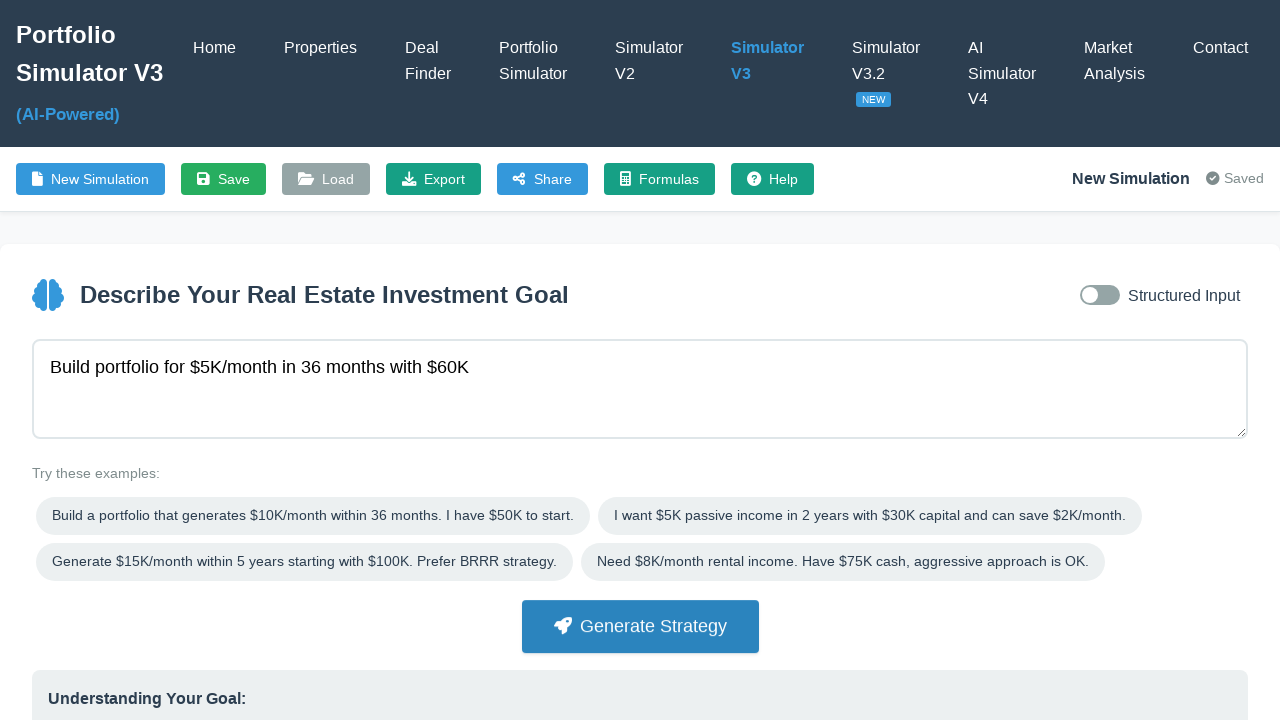

Strategy card loaded
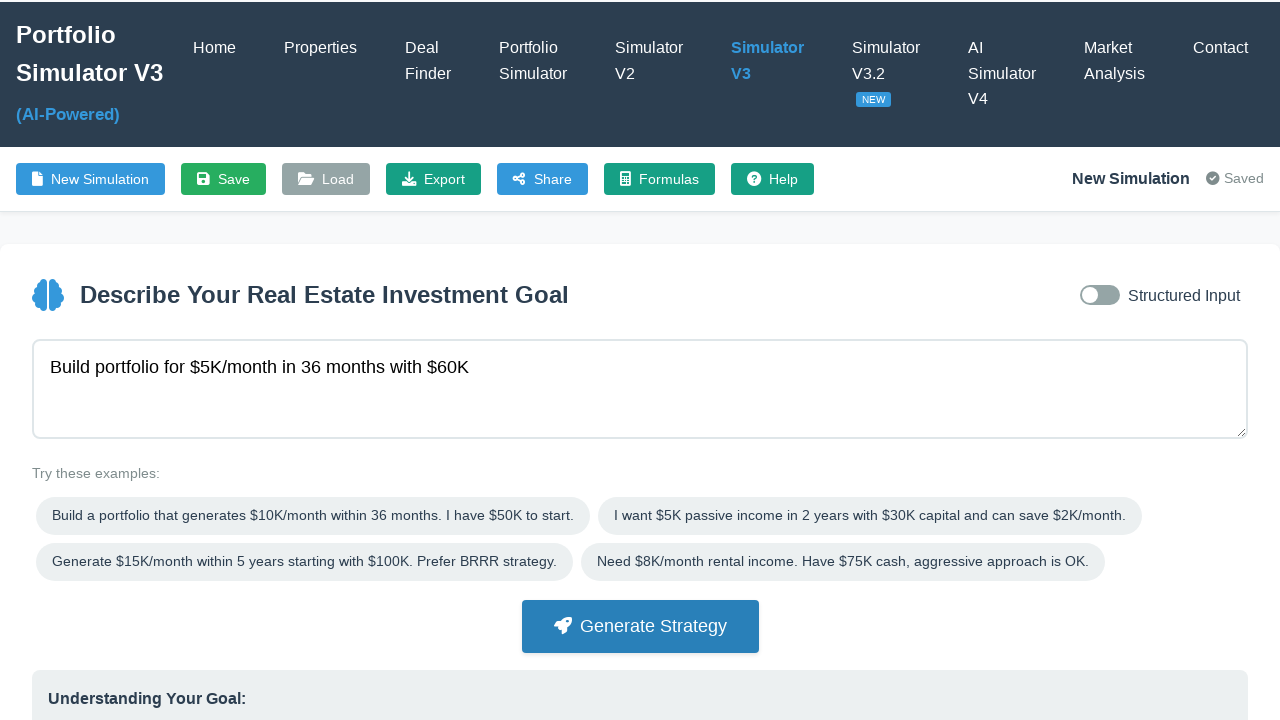

Clicked first strategy card at (227, 505) on .strategy-card >> nth=0
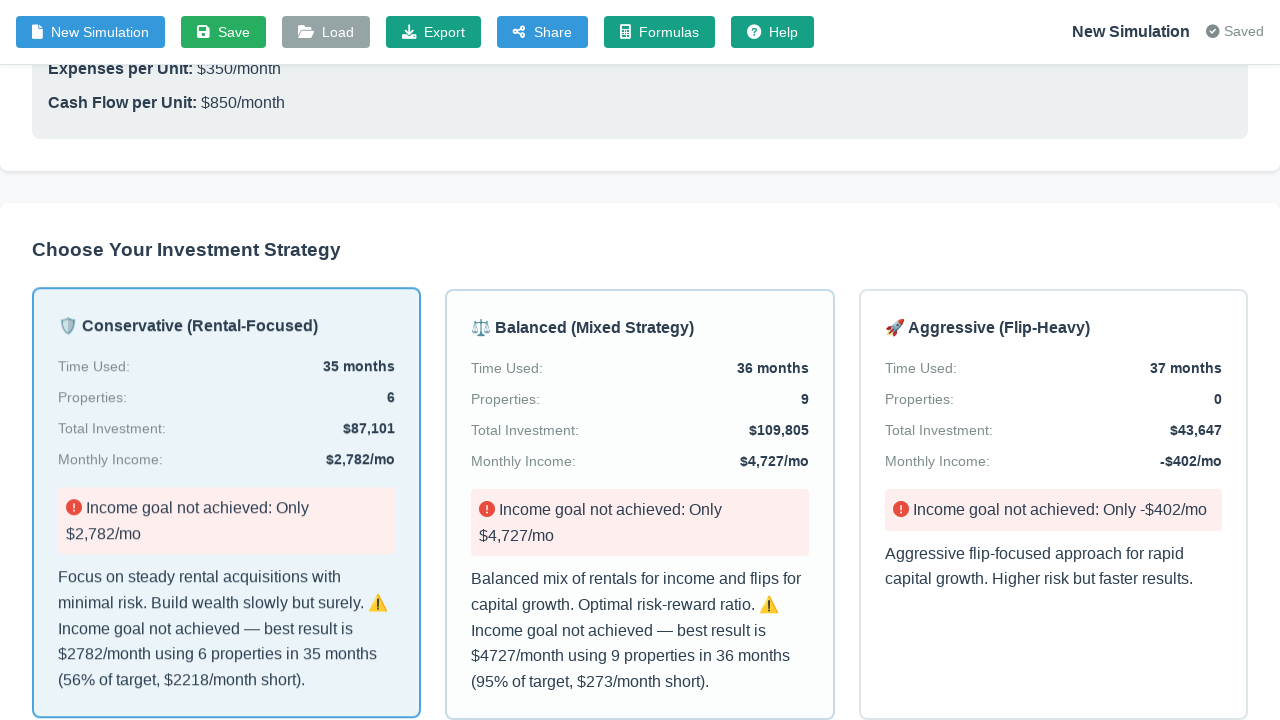

Timeline table loaded
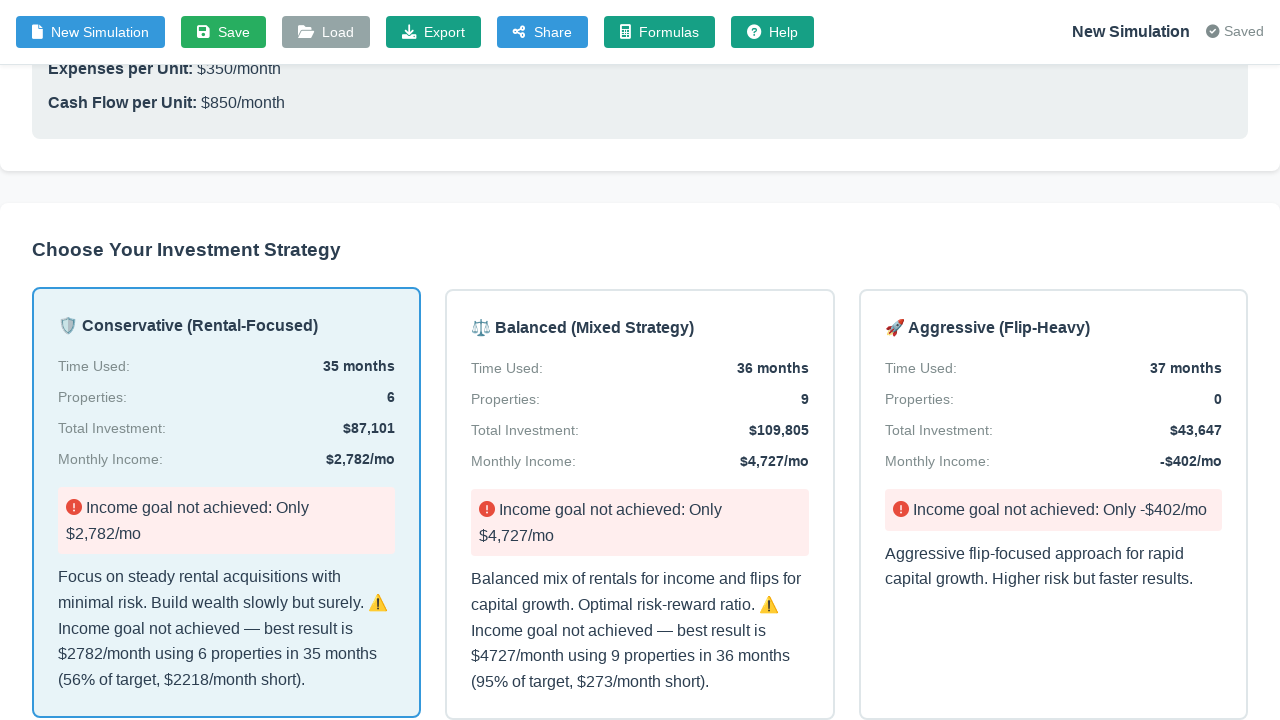

Enabled real listings checkbox at (58, 360) on #useRealListings
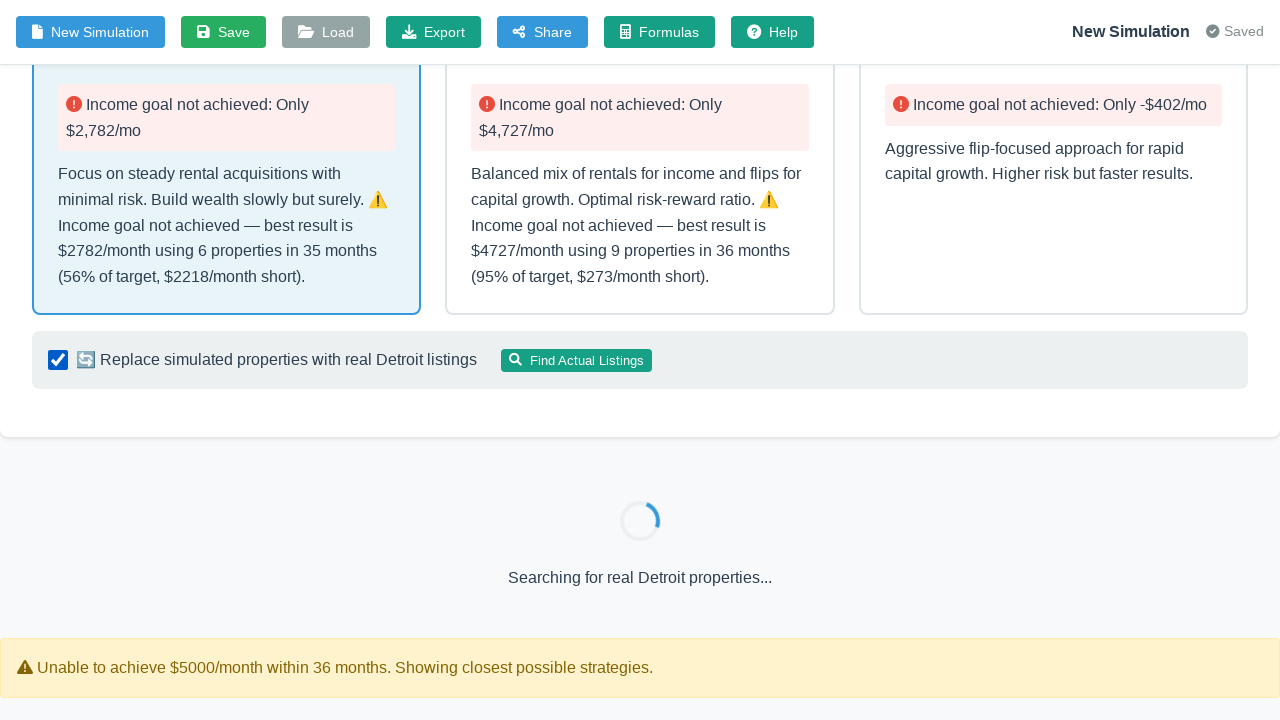

Clicked Find Actual Listings button at (576, 360) on button:has-text("Find Actual Listings")
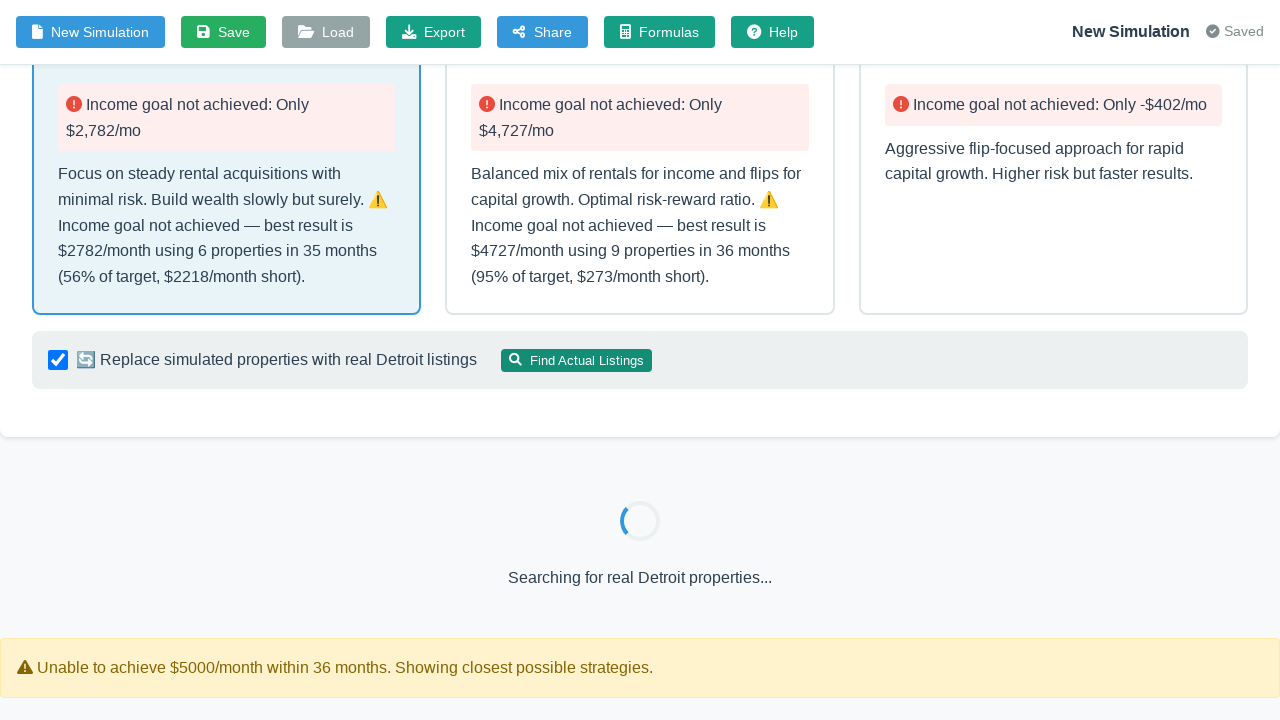

Loading indicator appeared displaying 'Searching for real Detroit properties'
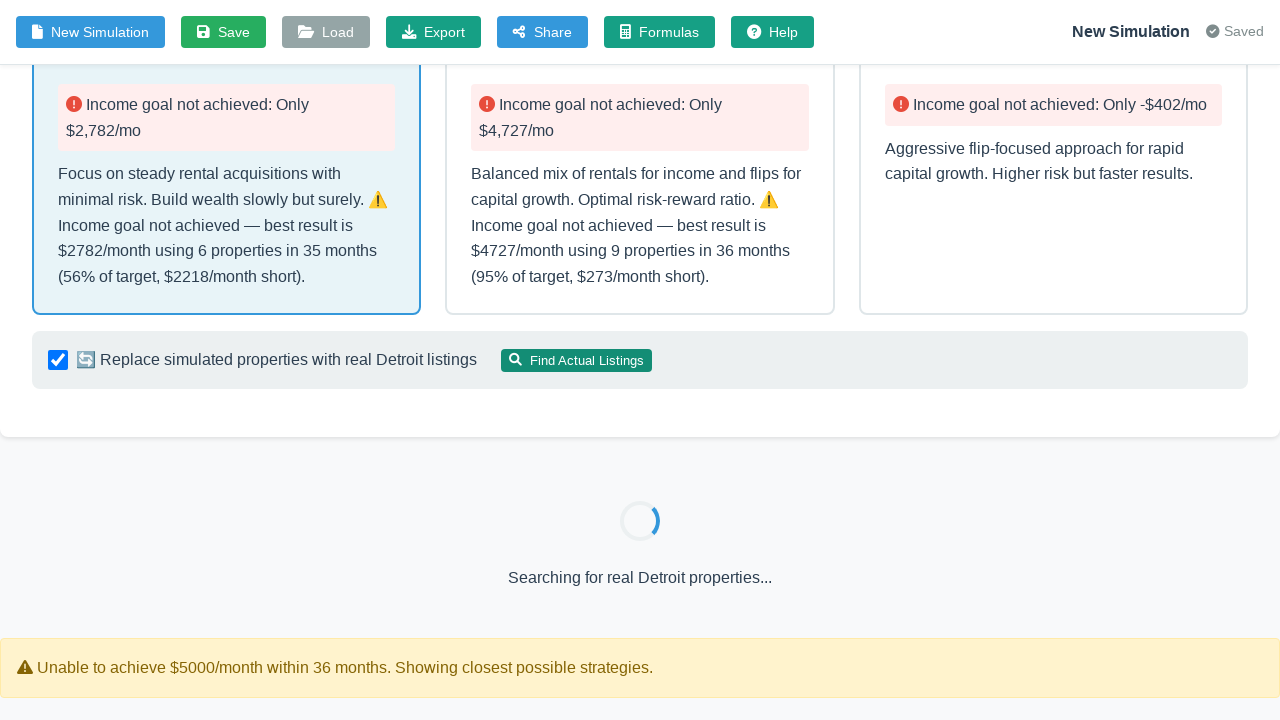

Loading indicator disappeared - search completed
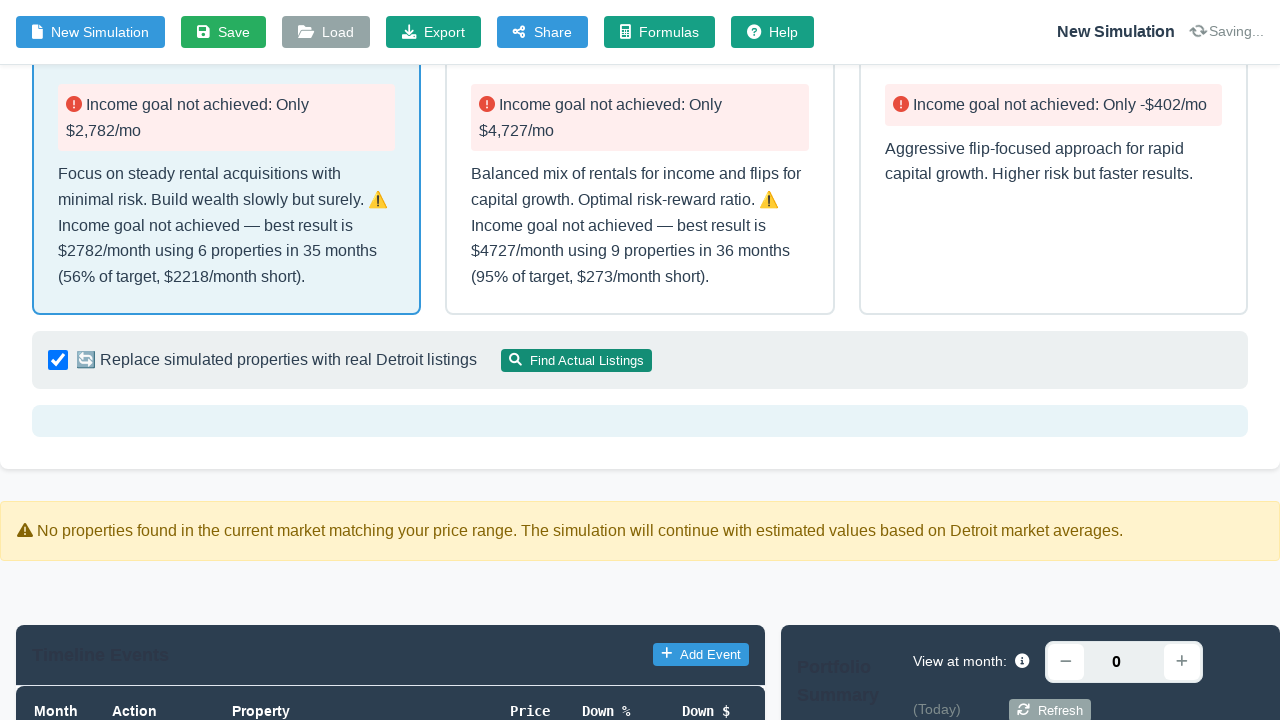

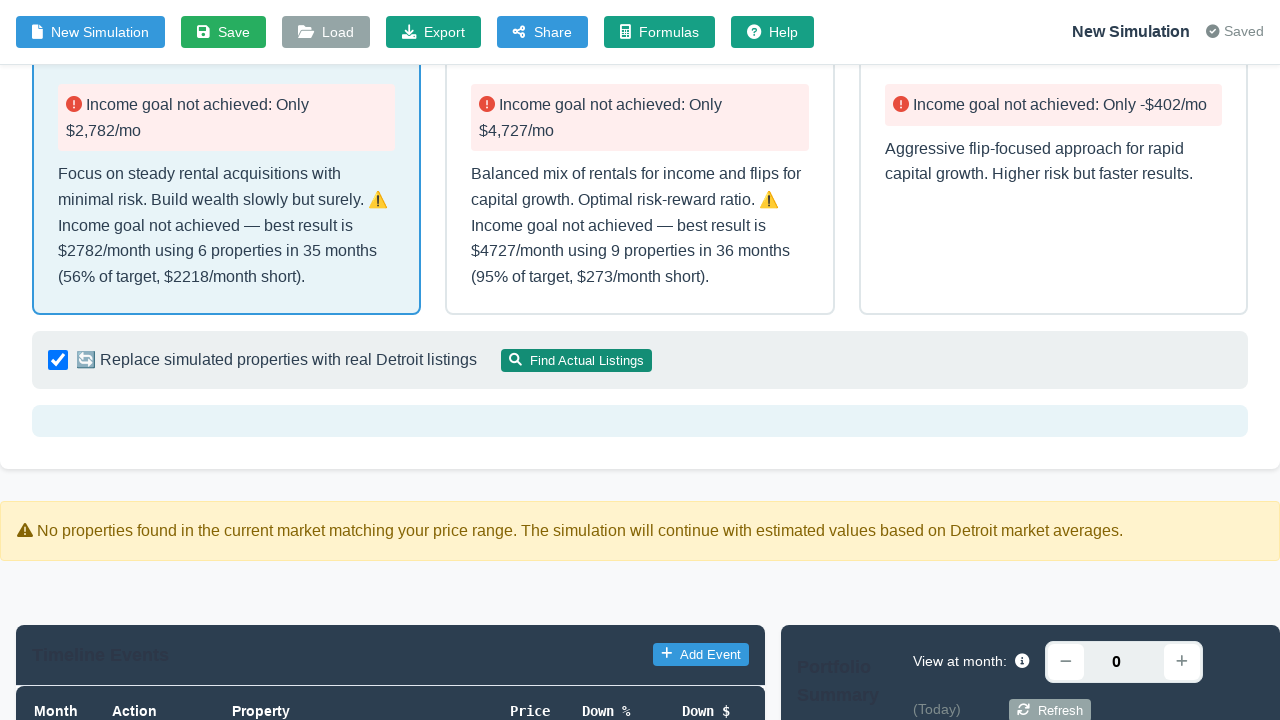